Tests file upload functionality by selecting a file, clicking the upload button, and verifying the upload confirmation message is displayed.

Starting URL: https://the-internet.herokuapp.com/upload

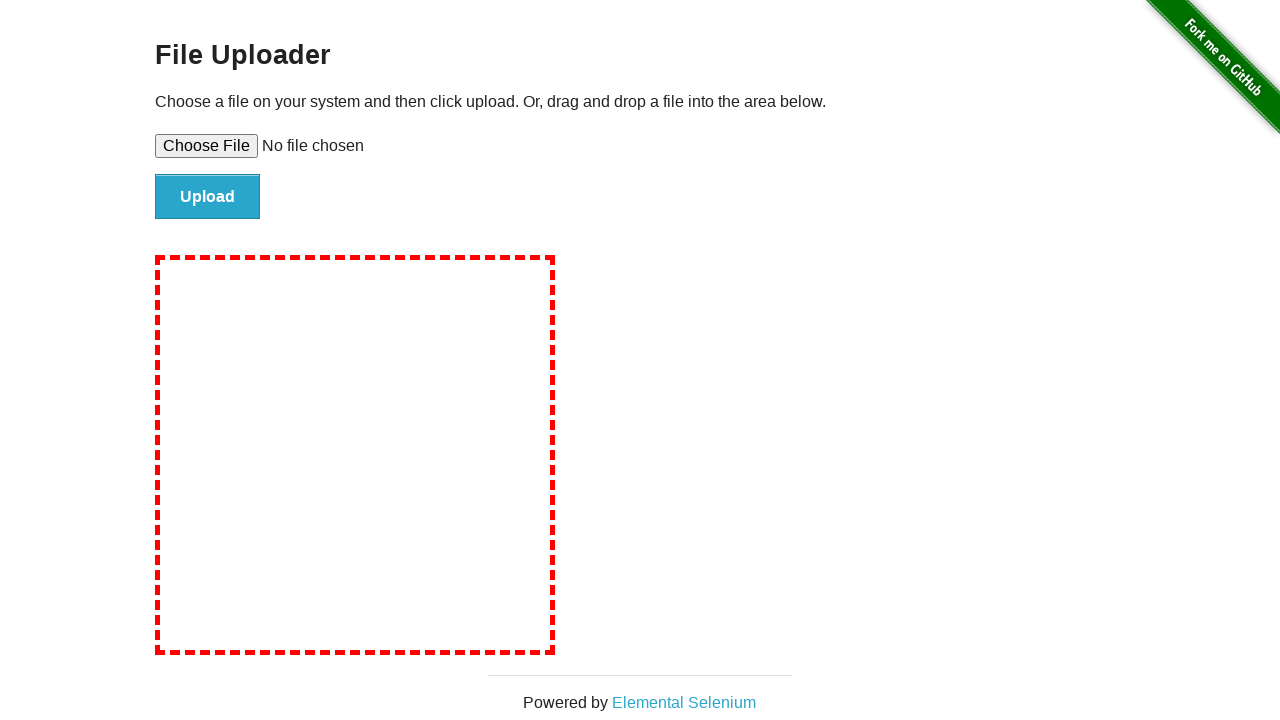

Set file path in file input field
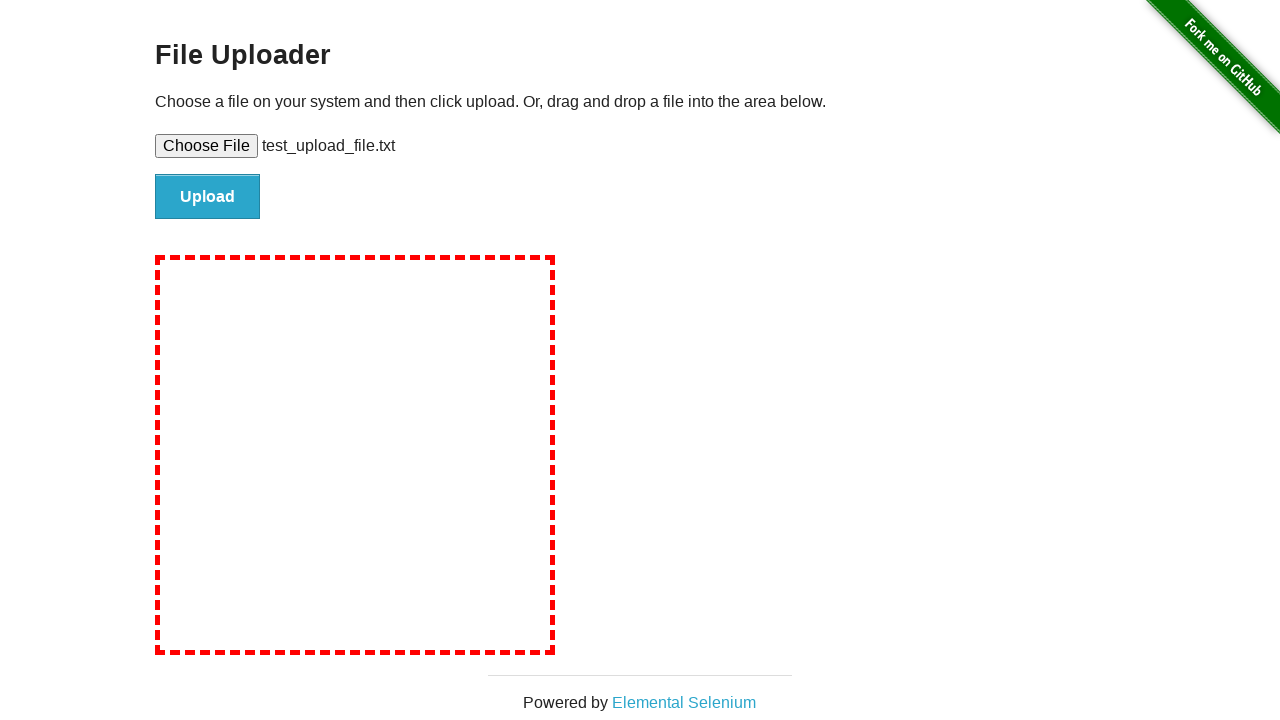

Clicked upload/submit button at (208, 197) on #file-submit
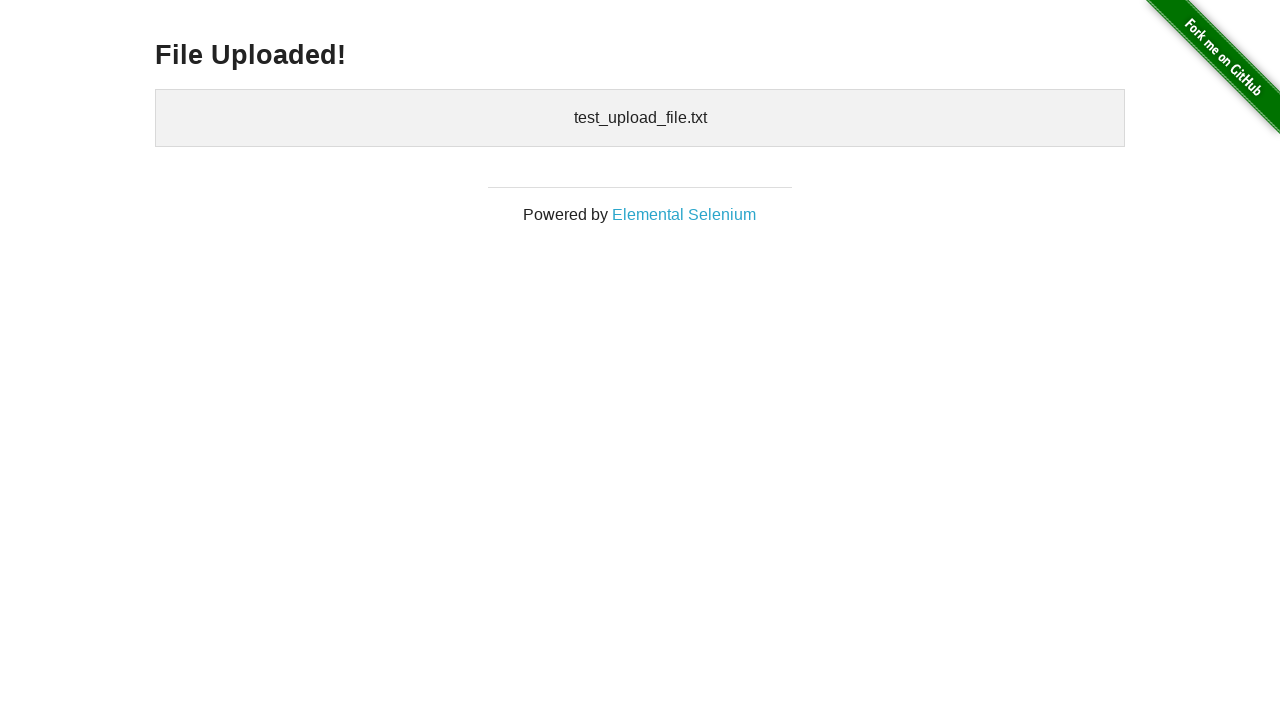

Upload confirmation message 'File Uploaded!' is displayed
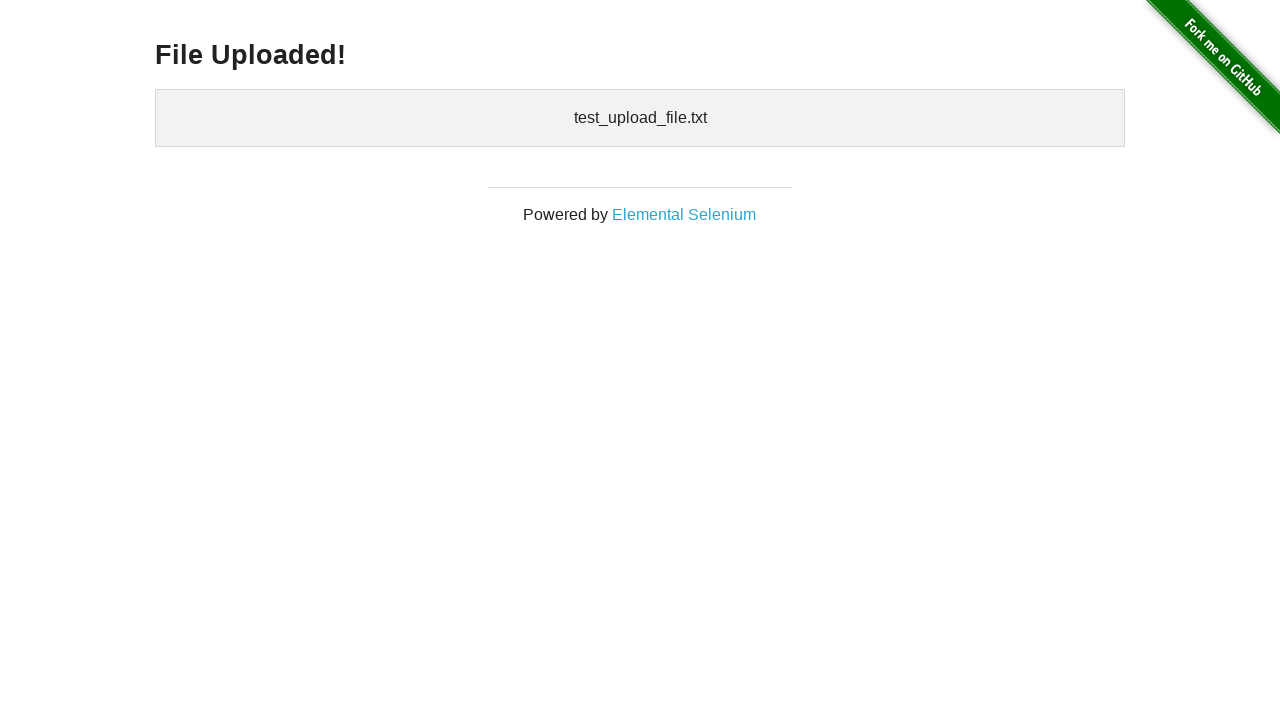

Cleaned up temporary test file
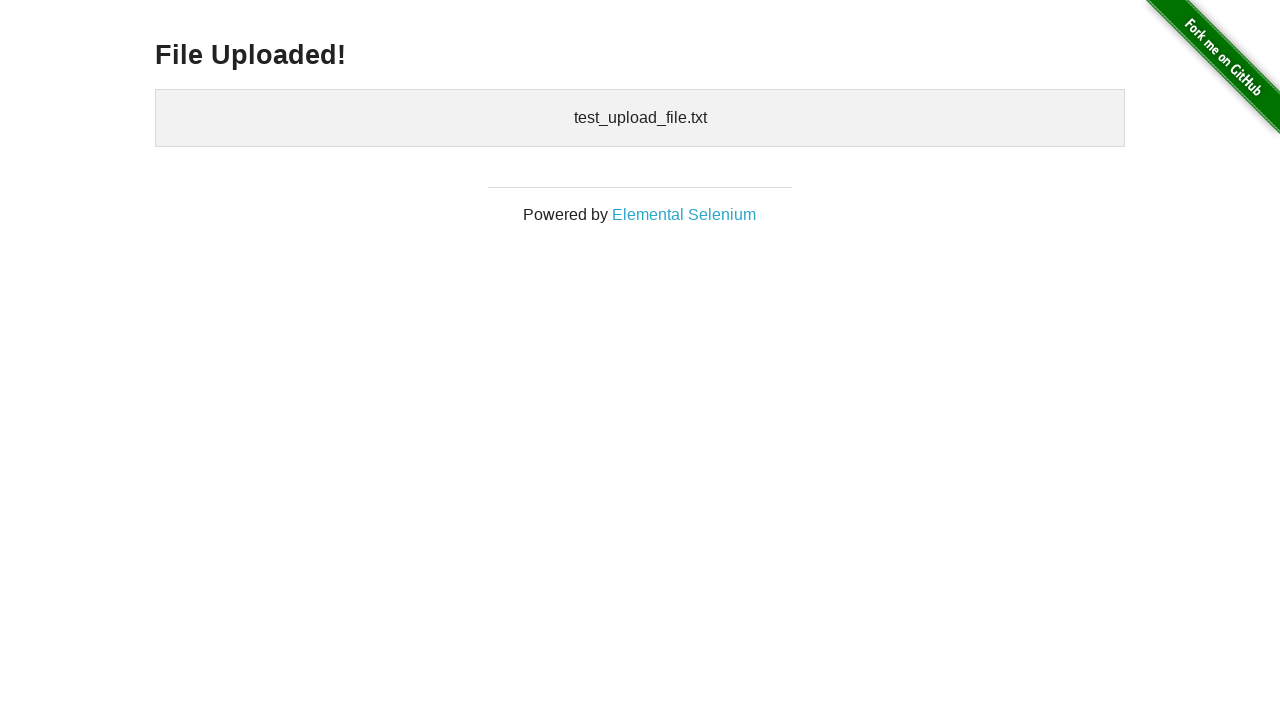

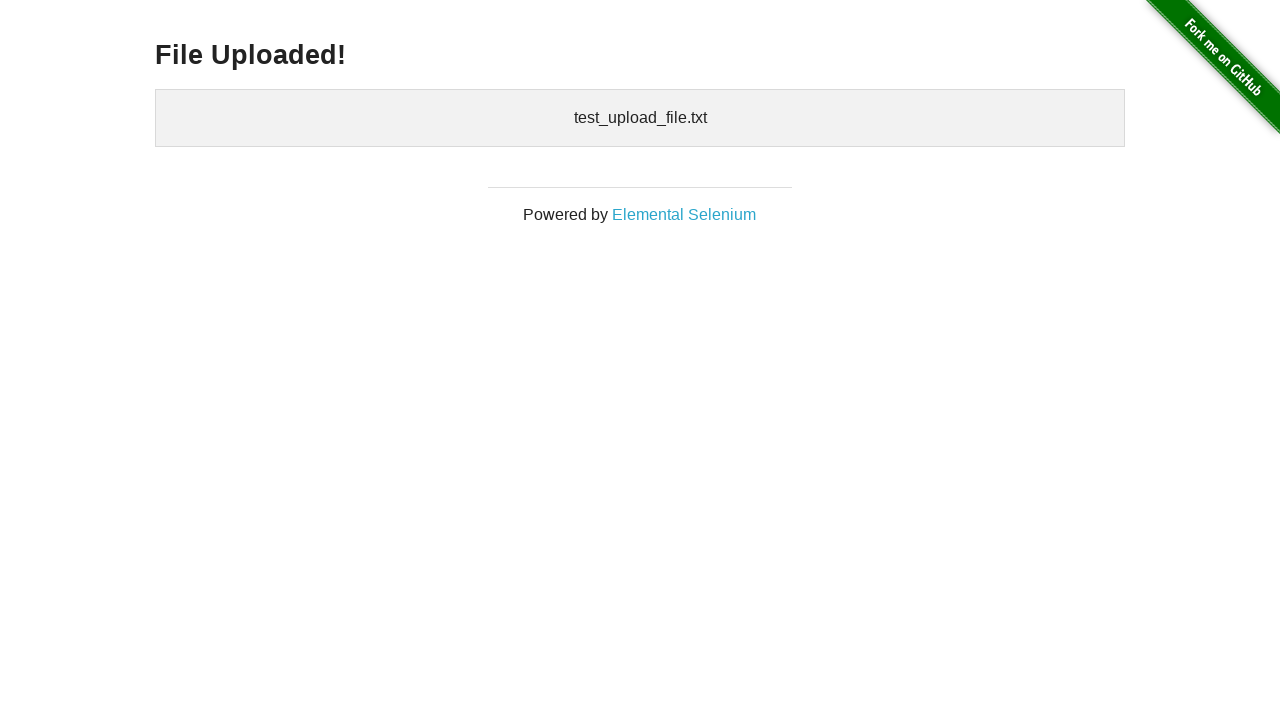